Tests switching to an iframe, clicking a link that opens a new window, switching to the new window, then switching back to the original window

Starting URL: http://www.w3schools.com/tags/tryit.asp?filename=tryhtml_link_target

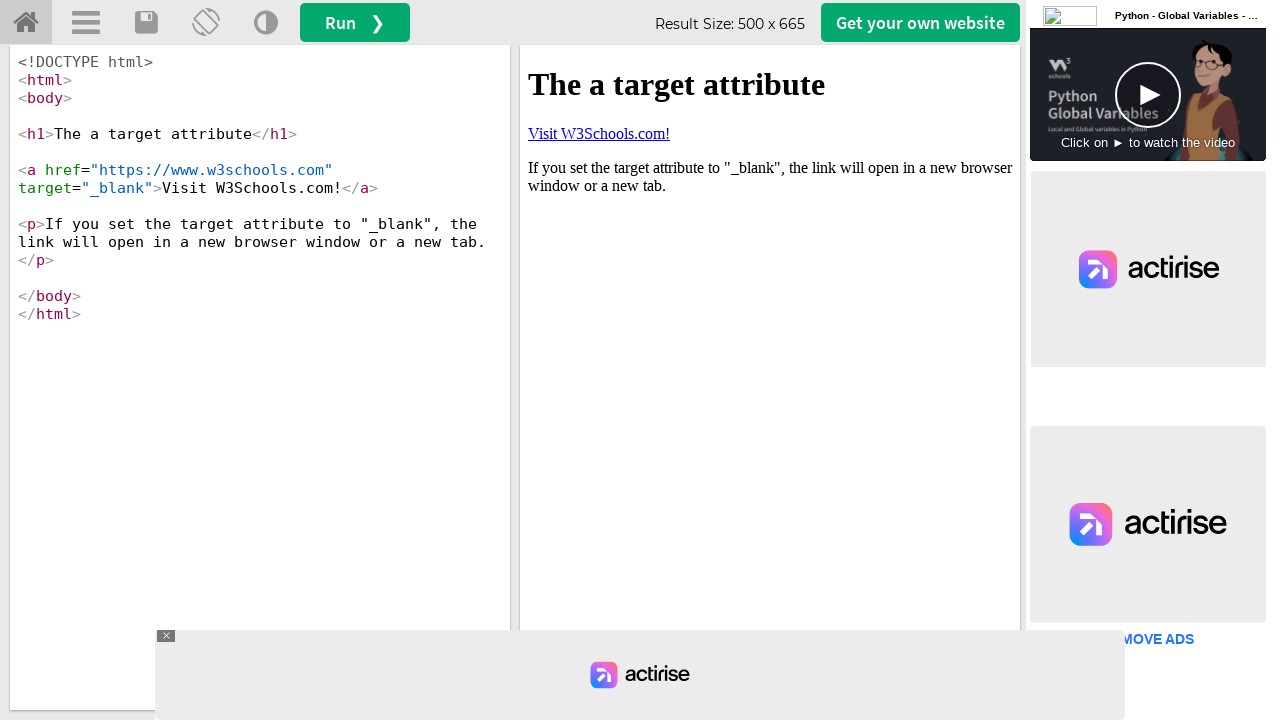

Located iframe with id 'iframeResult'
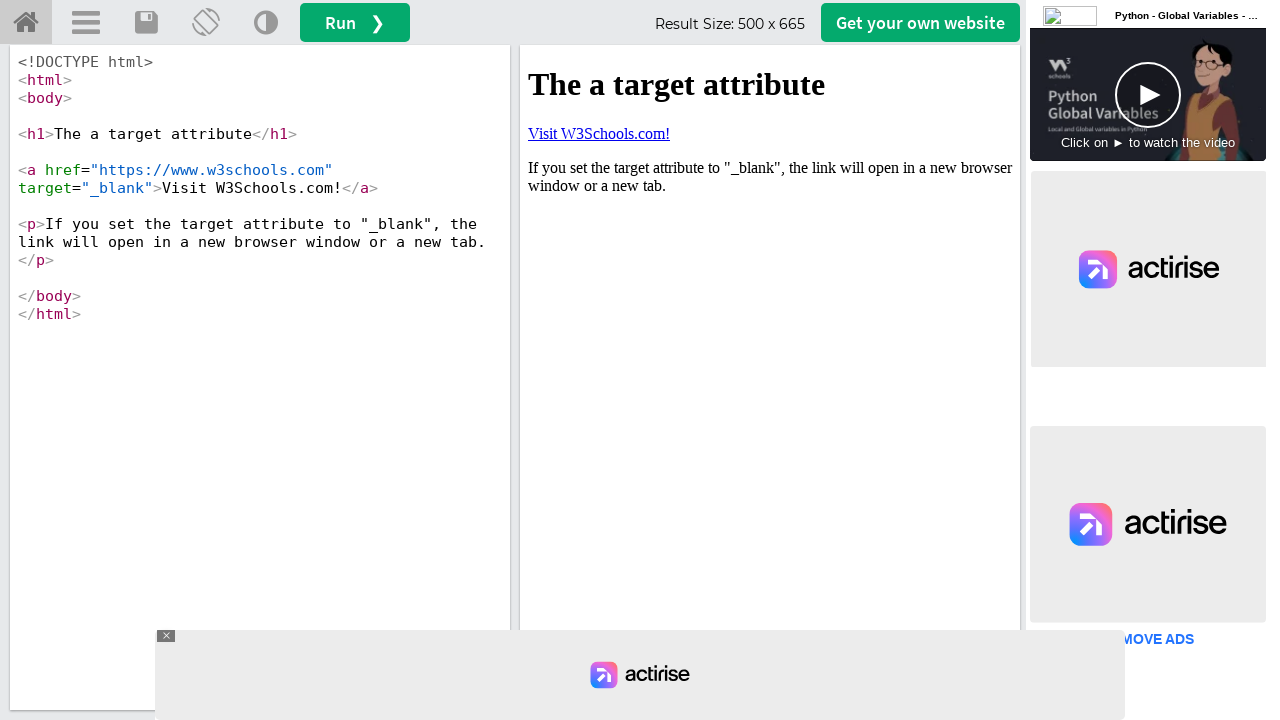

Clicked 'Visit W3Schools.com!' link that opens a new window at (599, 133) on #iframeResult >> internal:control=enter-frame >> internal:text="Visit W3Schools.
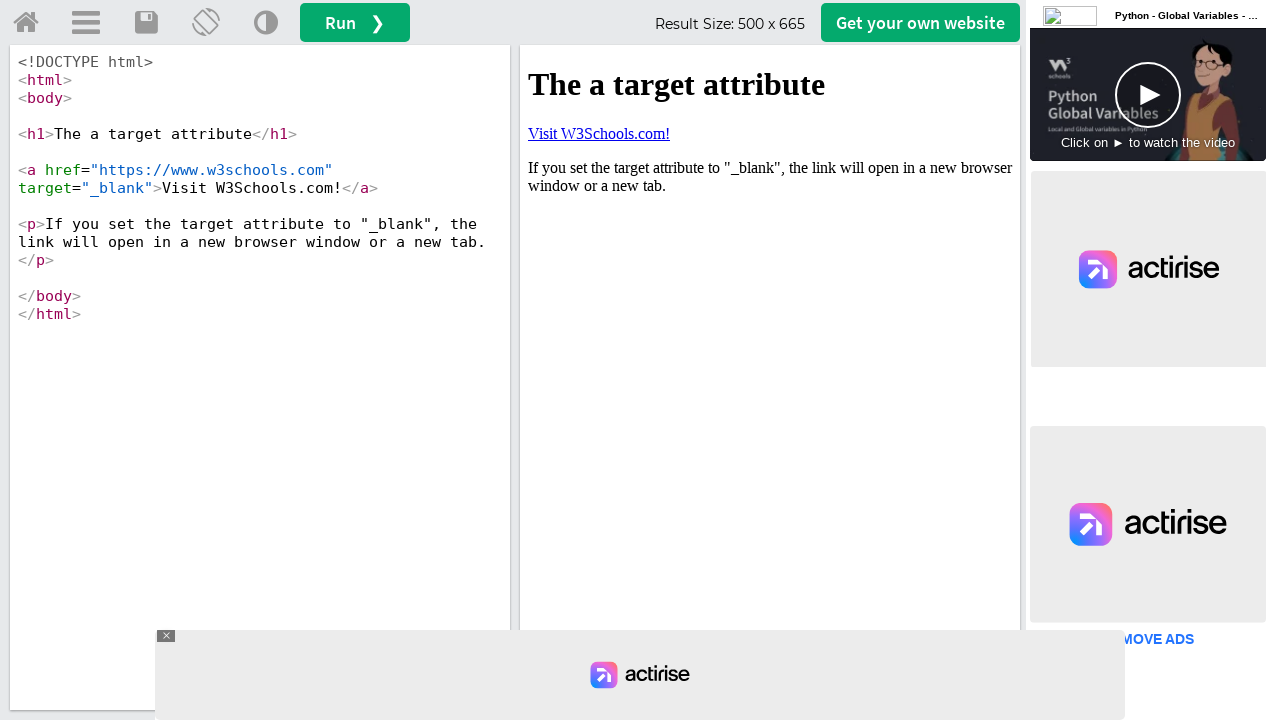

Switched to the newly opened window
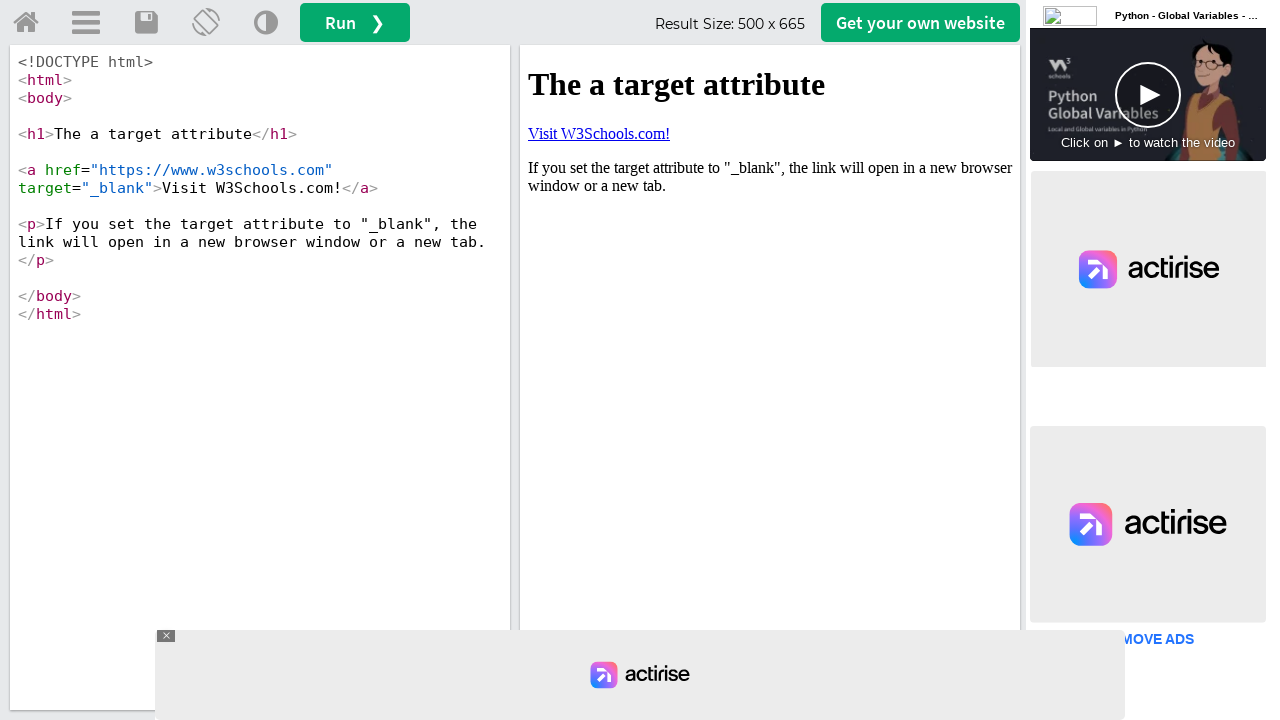

New page loaded successfully
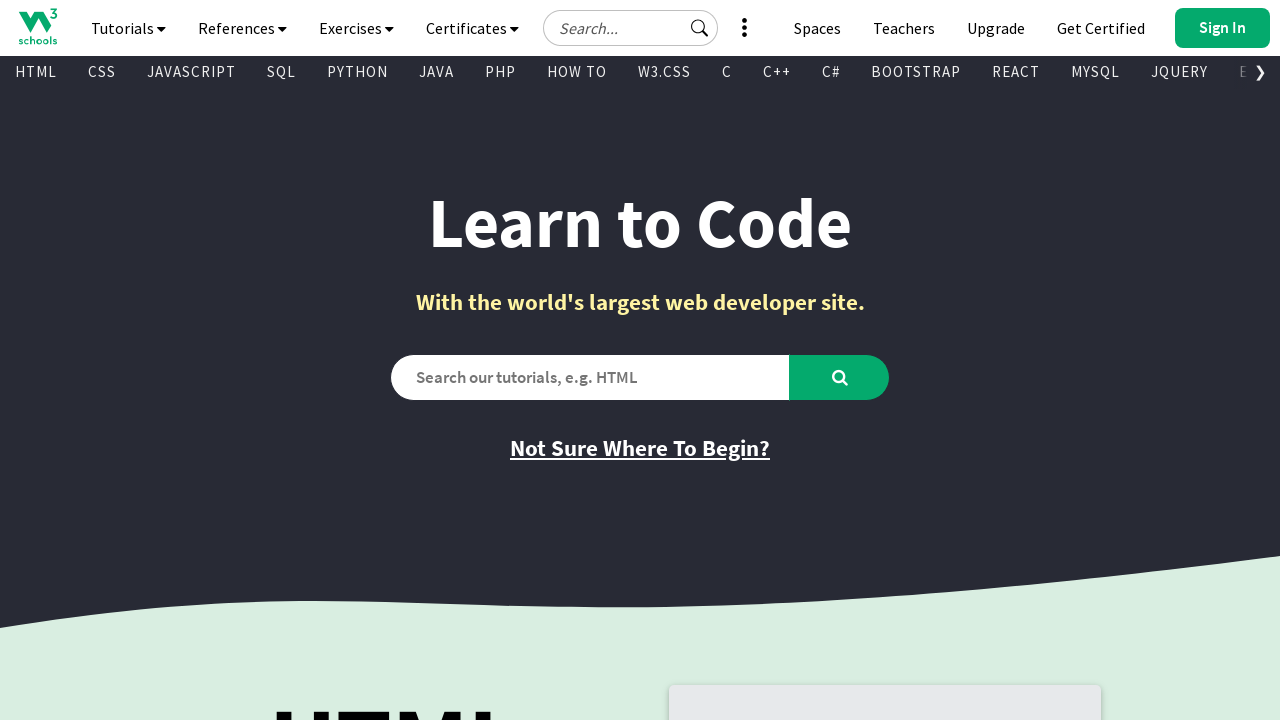

Closed the new window
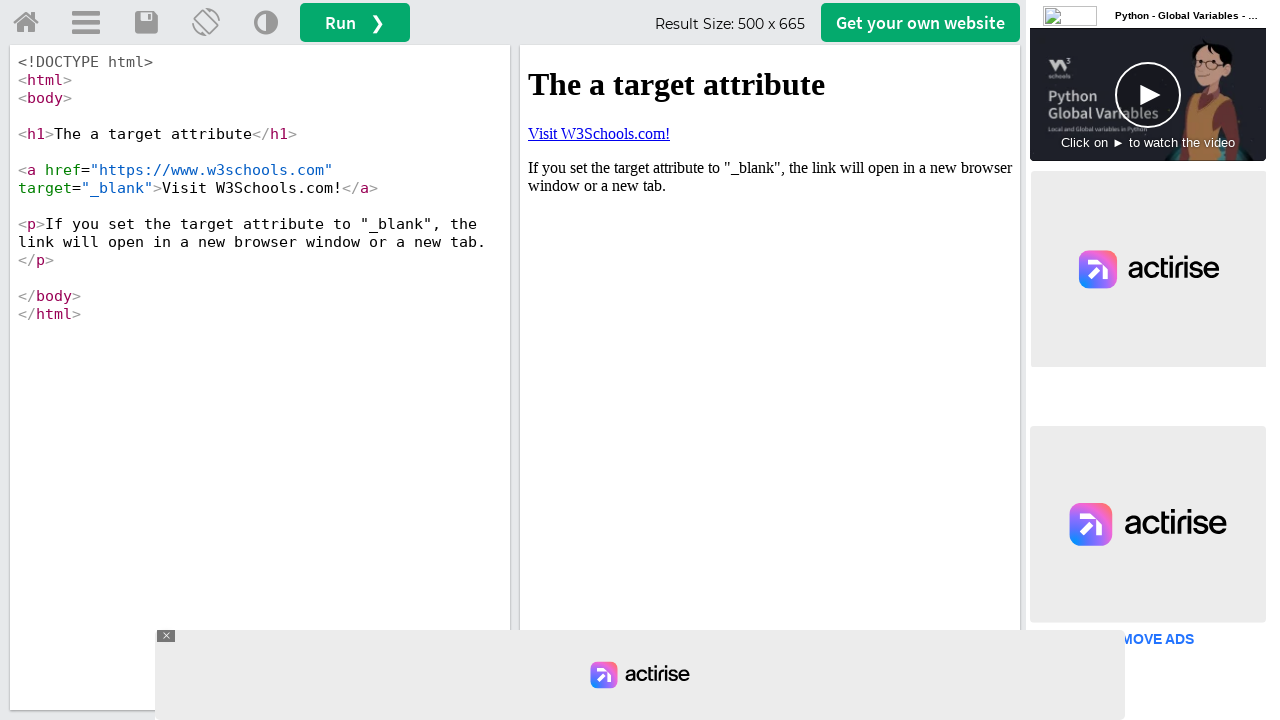

Switched back to the original window
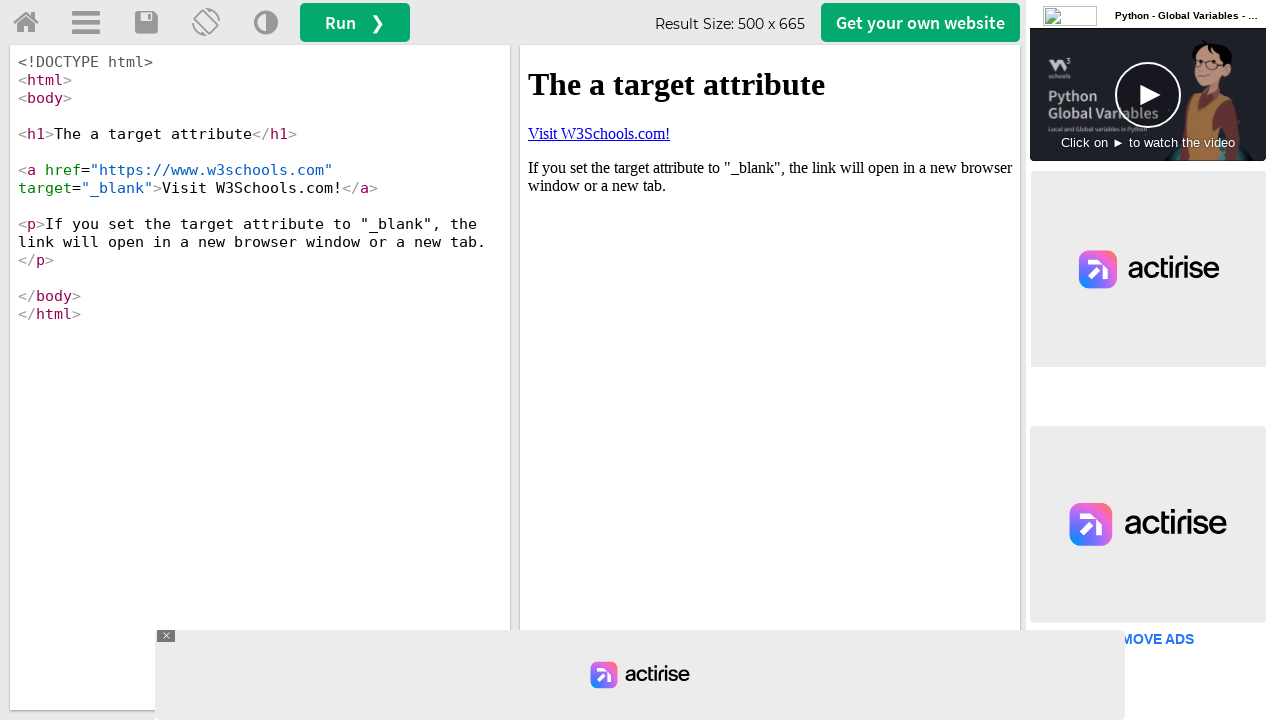

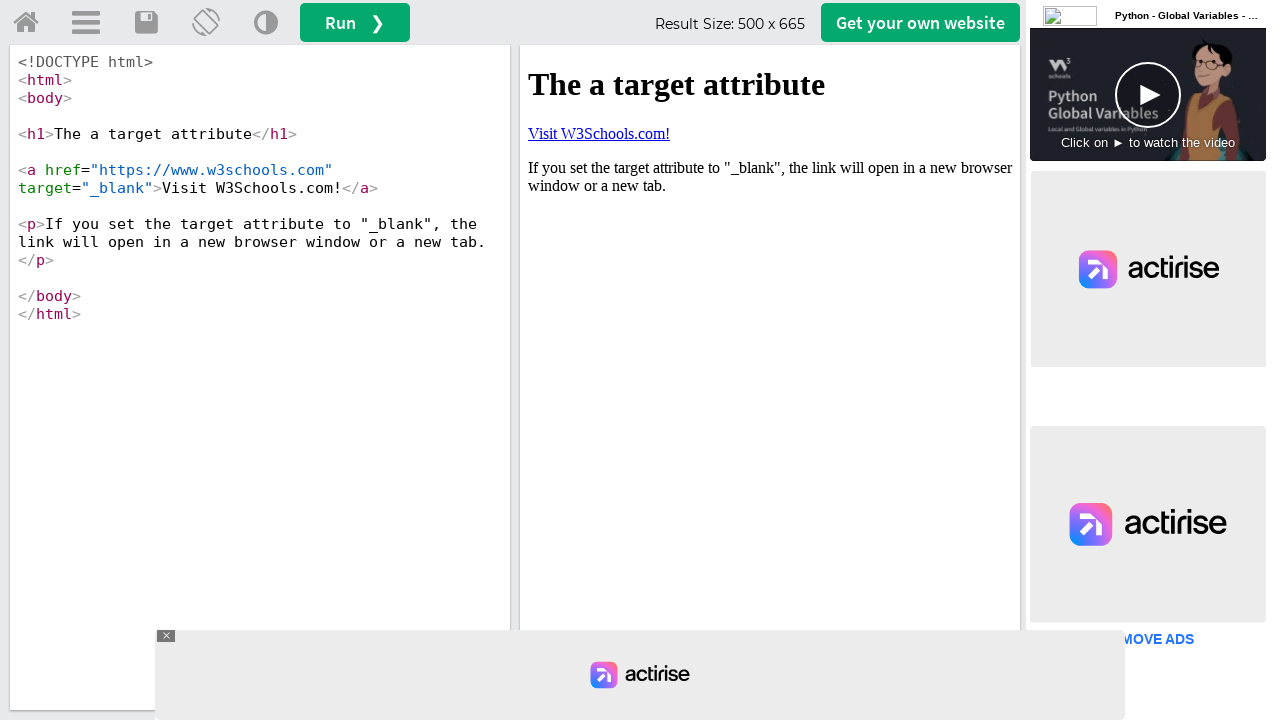